Tests multiple selection in a dropdown by selecting multiple options by index and verifying the selections

Starting URL: https://theautomationzone.blogspot.com/2020/07/basic-dropdown.html?m=1

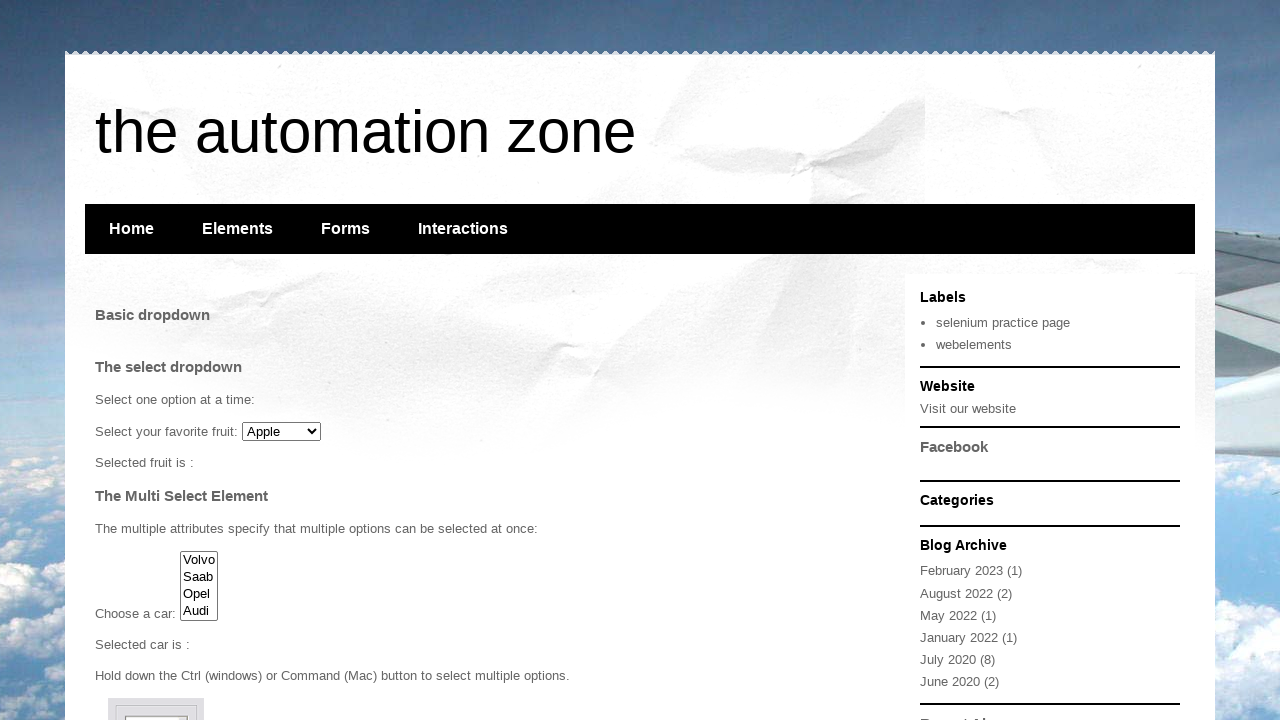

Located dropdown element with id 'cars'
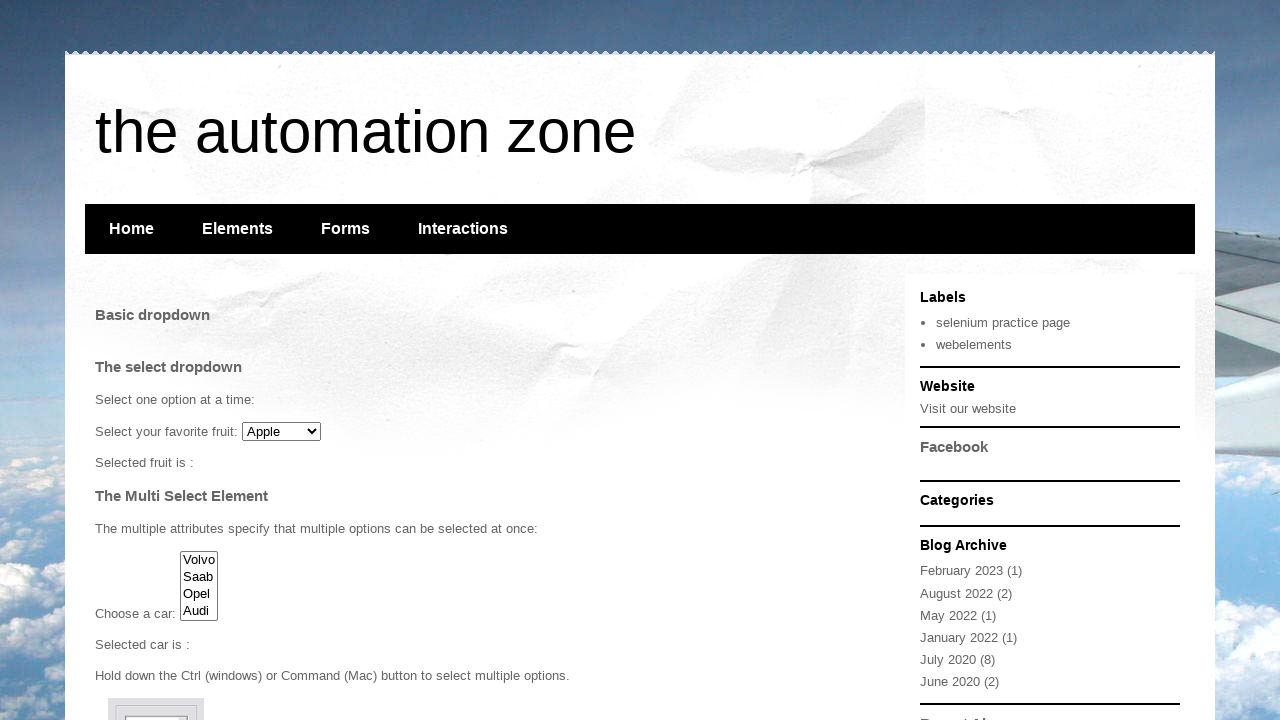

Selected multiple options by index: 0, 2, 3 on #cars
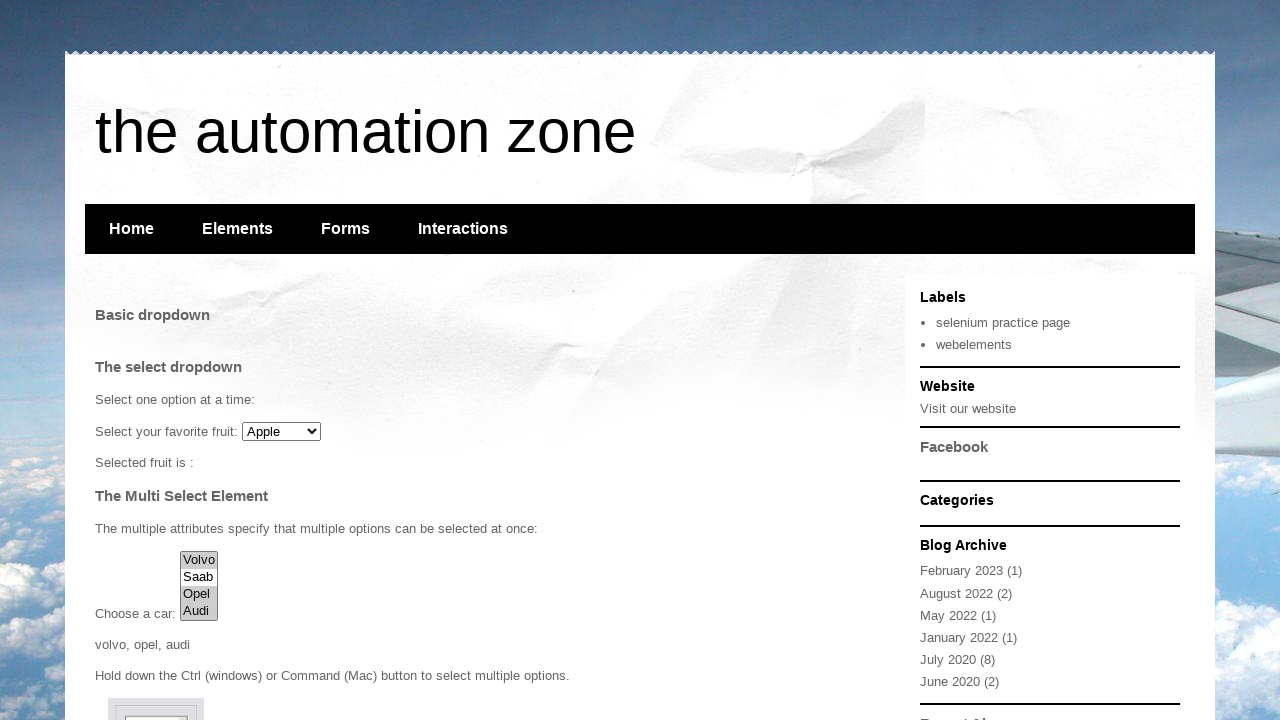

Located all checked option elements in dropdown
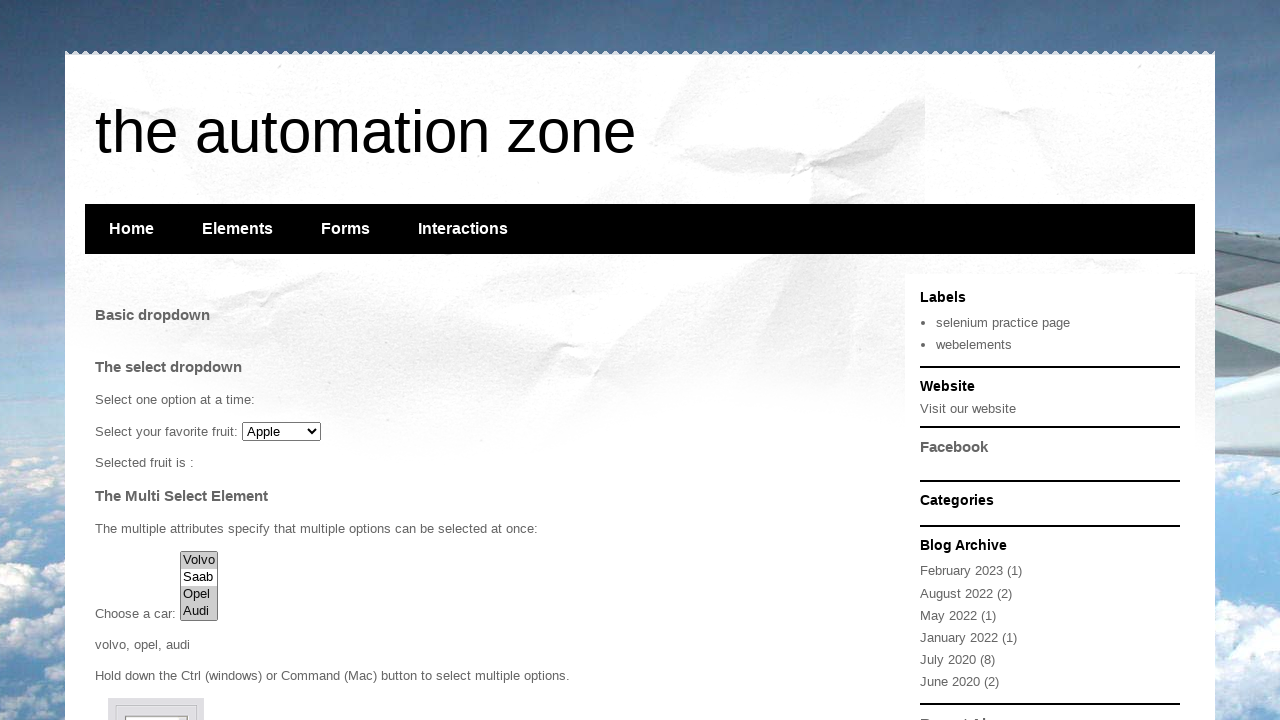

Counted selected options: 3 options are selected
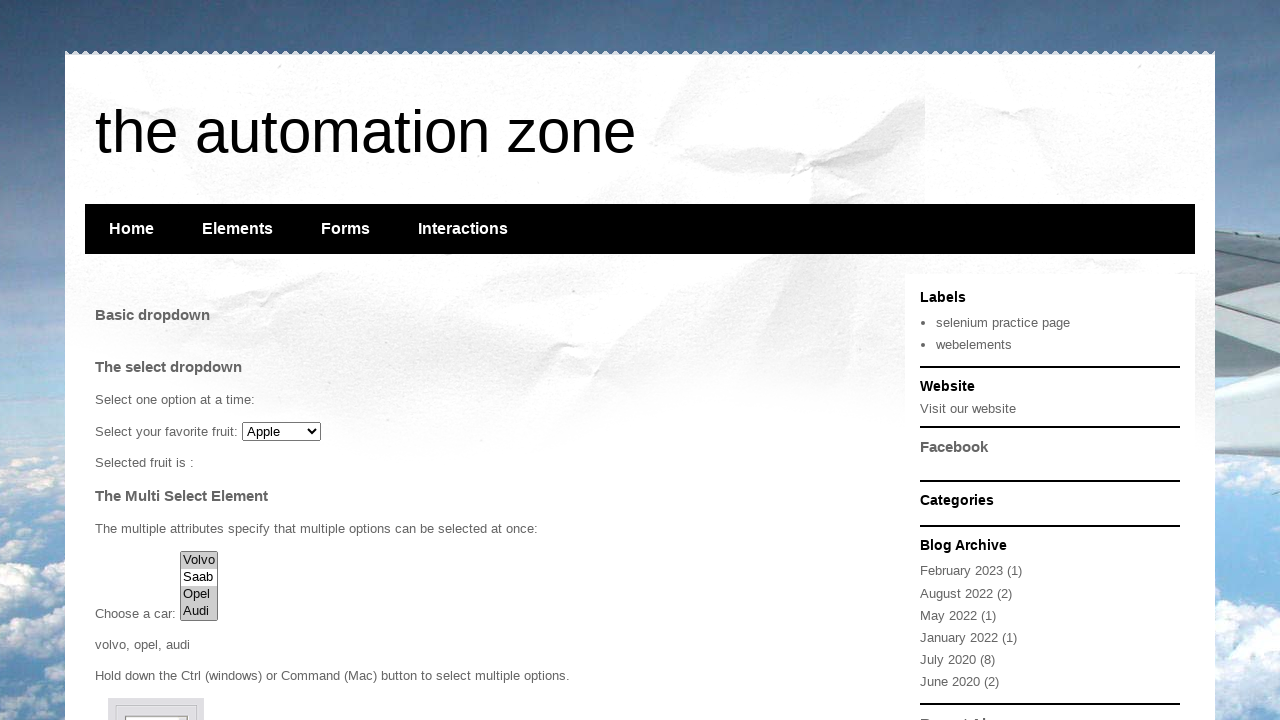

Retrieved text of selected option 0: 'Volvo'
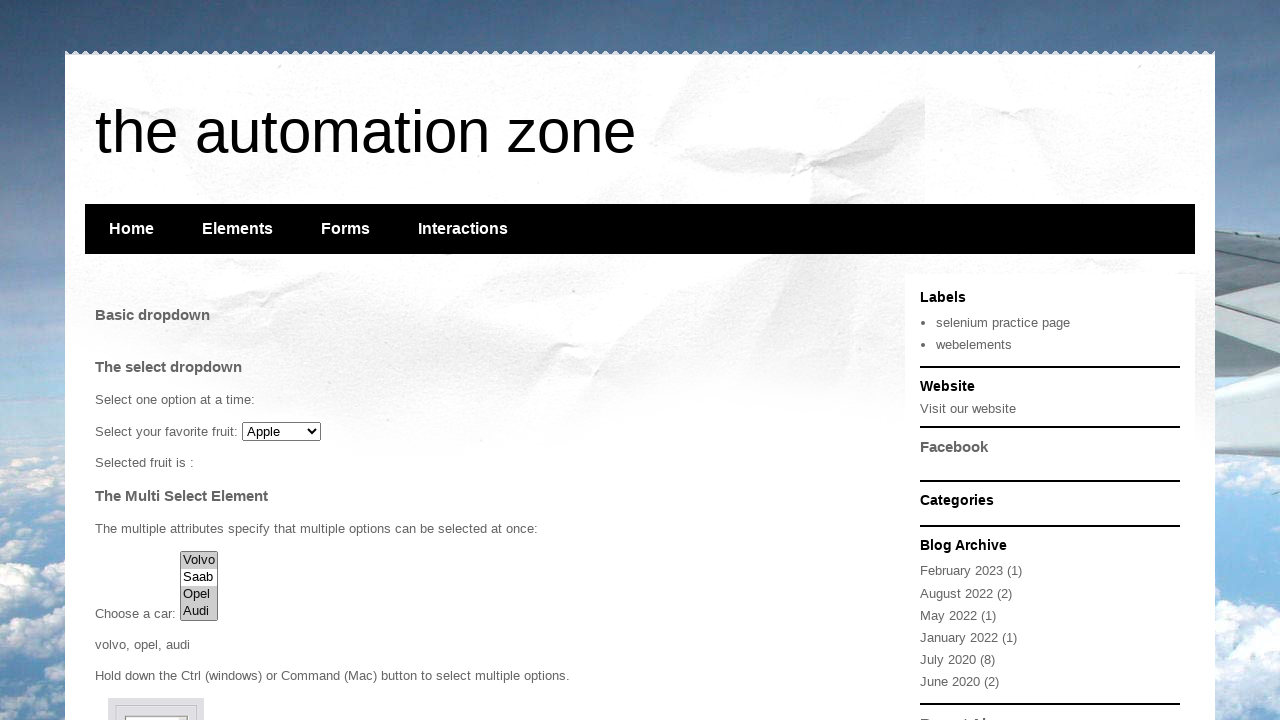

Retrieved text of selected option 1: 'Opel'
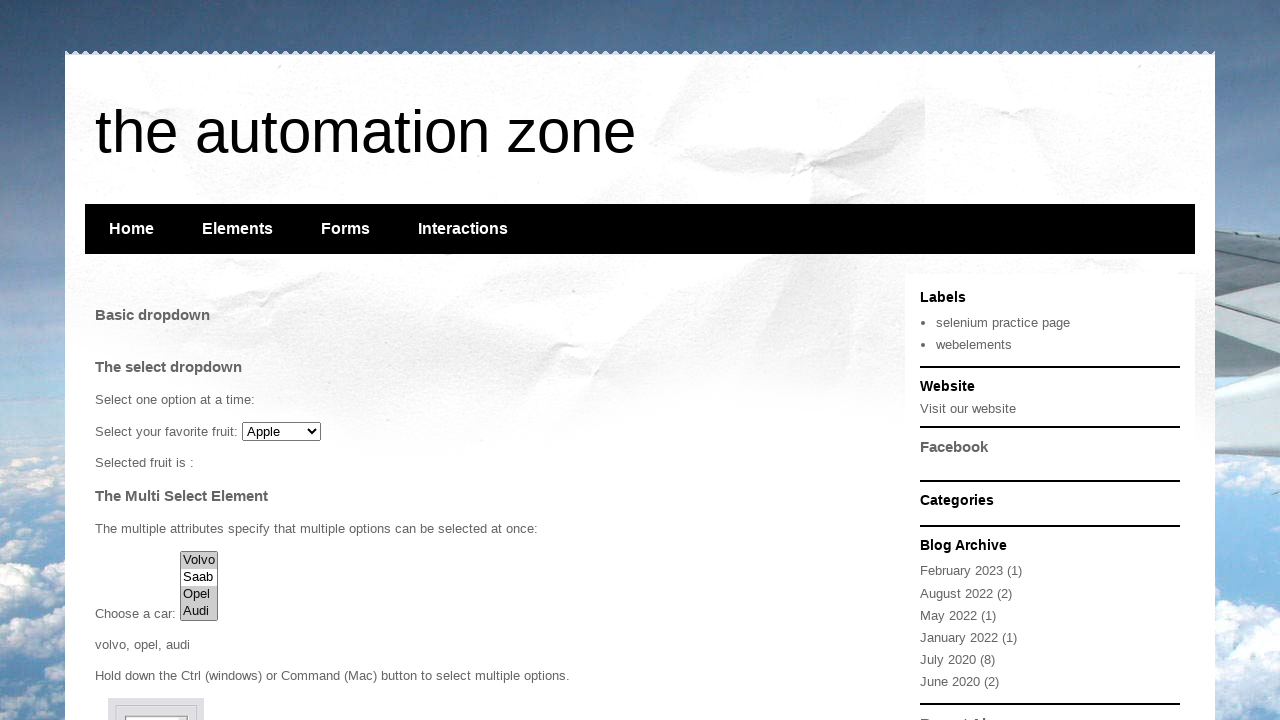

Retrieved text of selected option 2: 'Audi'
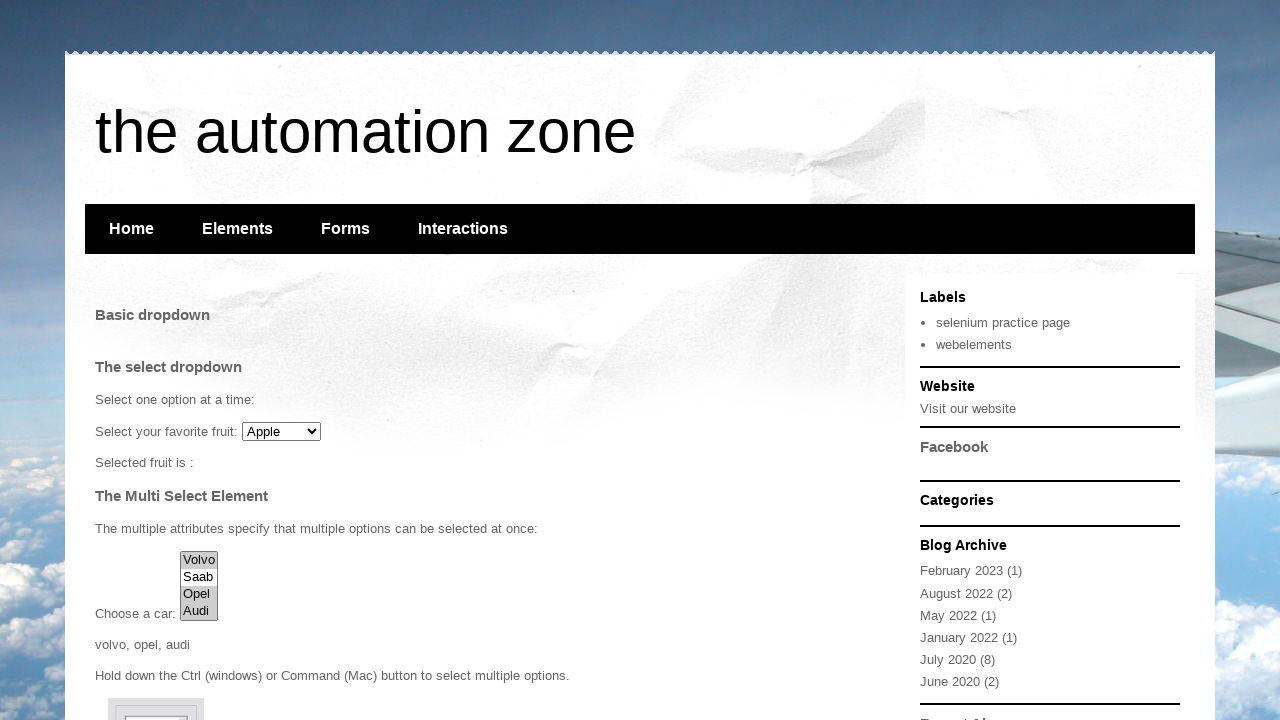

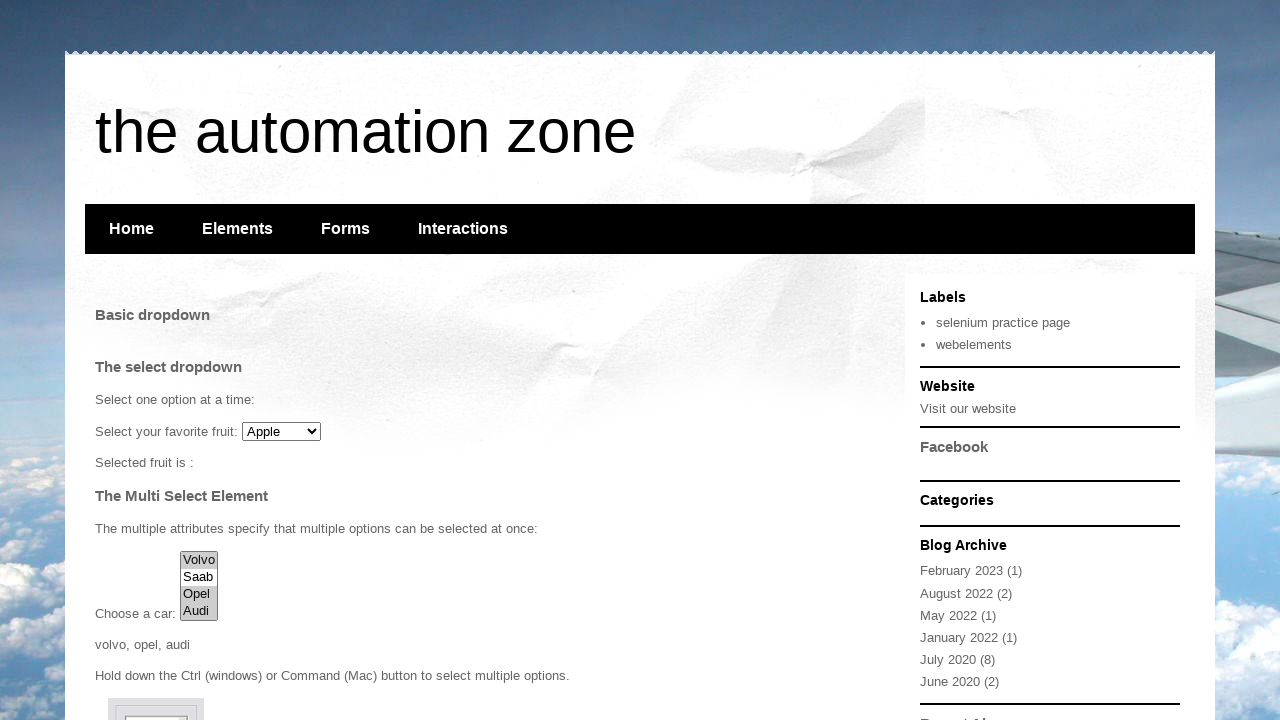